Tests hovering over the About menu to reveal submenu items

Starting URL: http://www.python.org

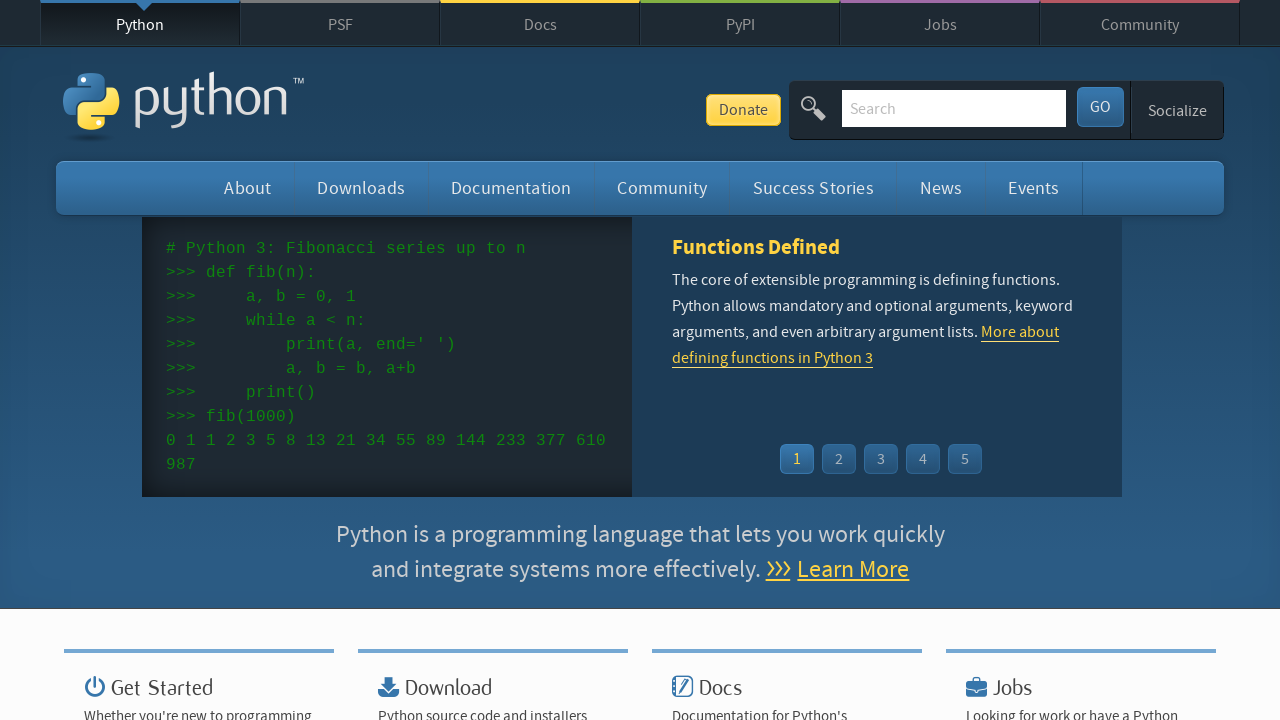

Hovered over About menu to reveal submenu items at (248, 188) on #about
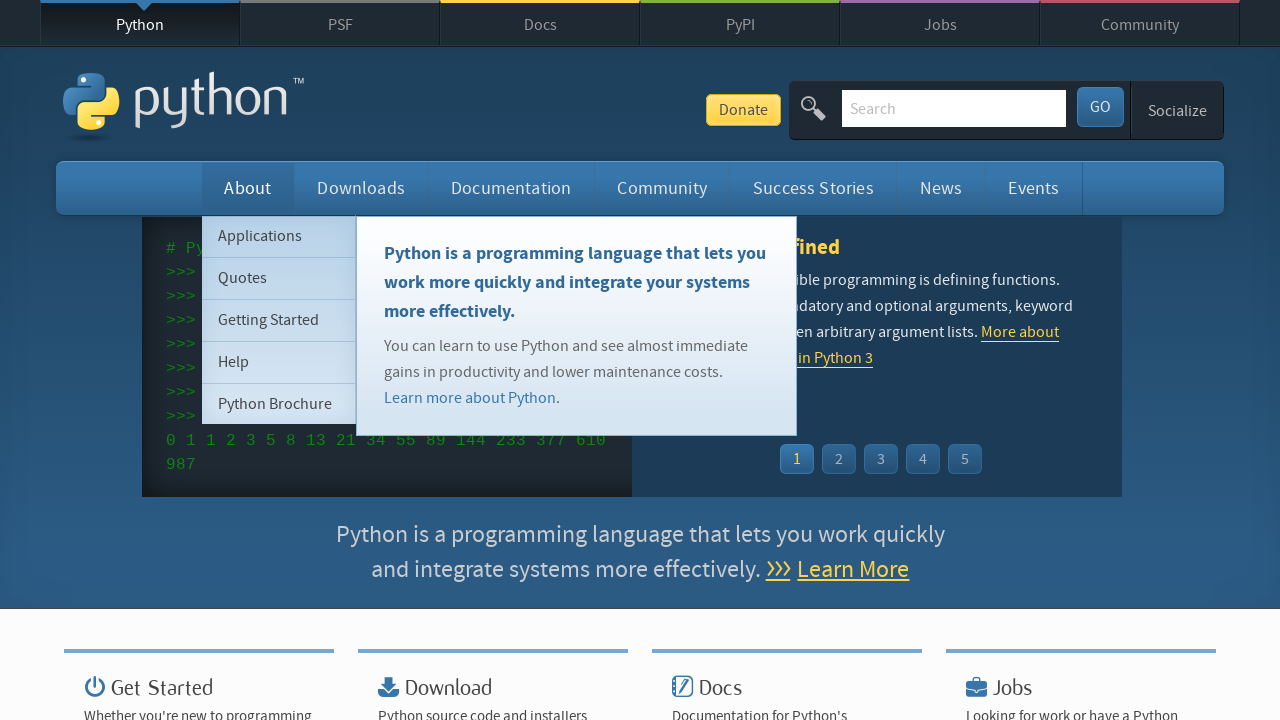

About submenu appeared and is visible
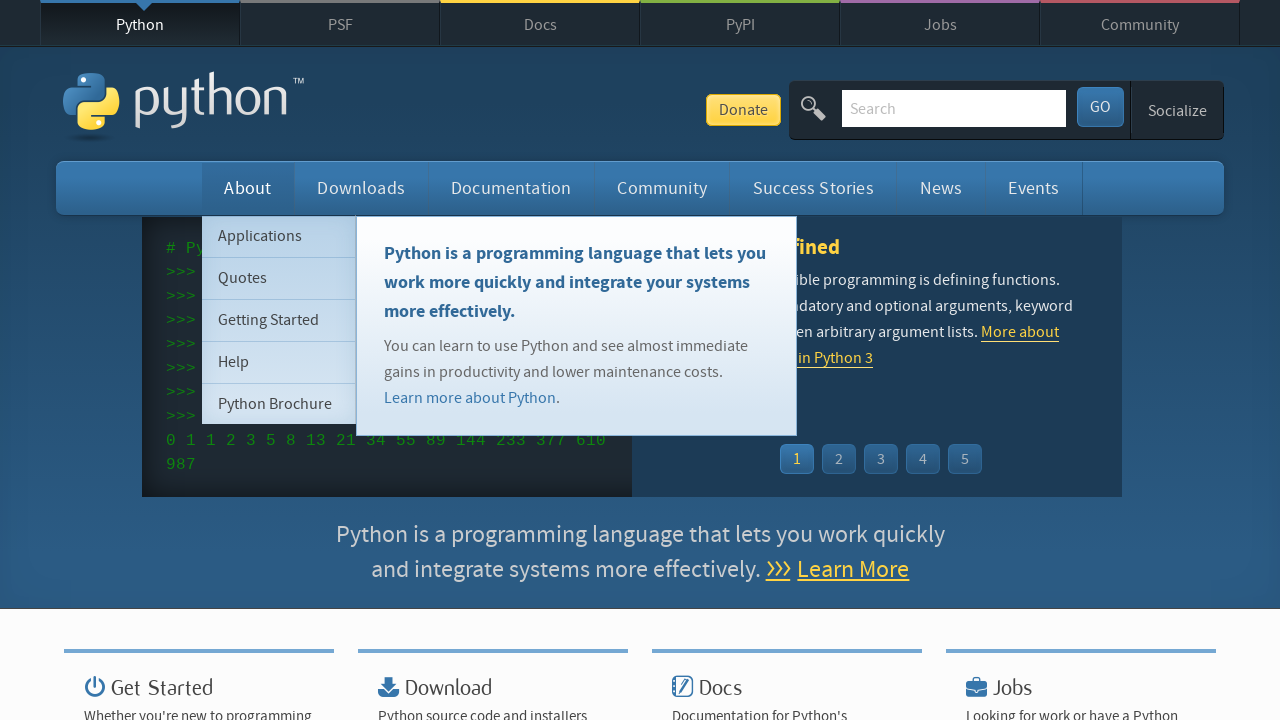

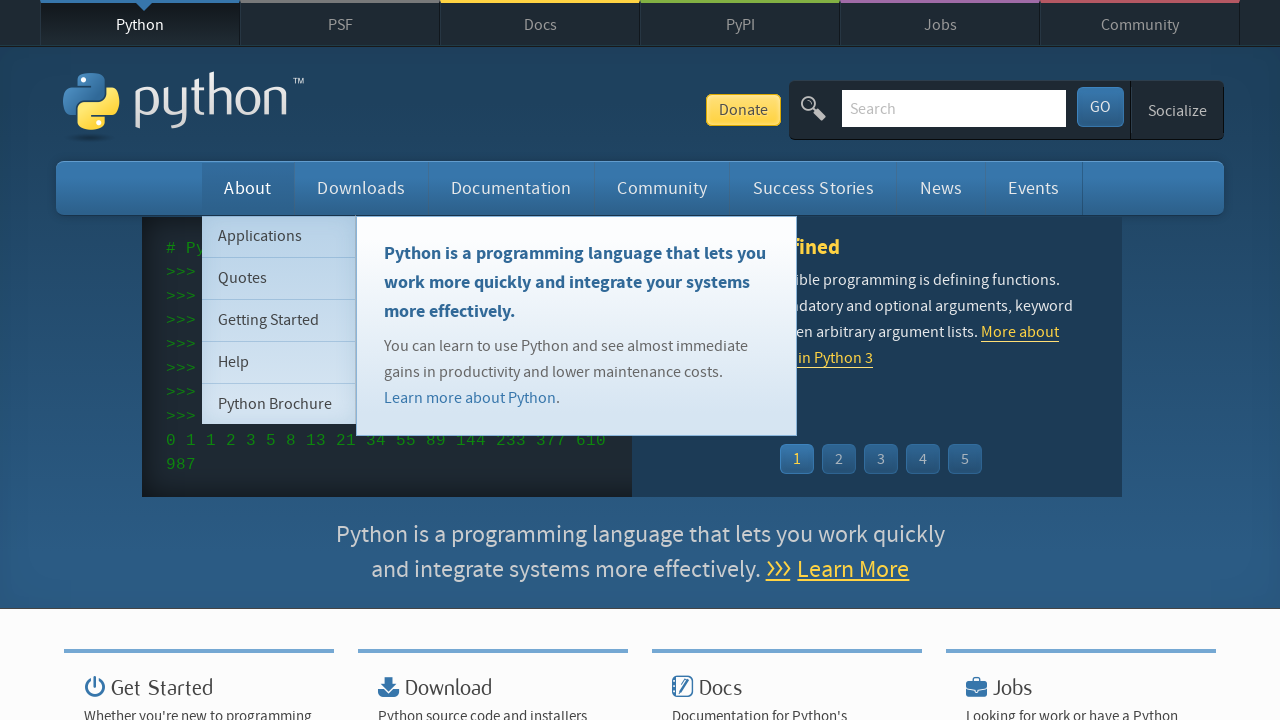